Tests input box functionality by verifying the input field is visible, empty, editable, and enabled, then fills it with a name and verifies the value was entered correctly.

Starting URL: https://testautomationpractice.blogspot.com/

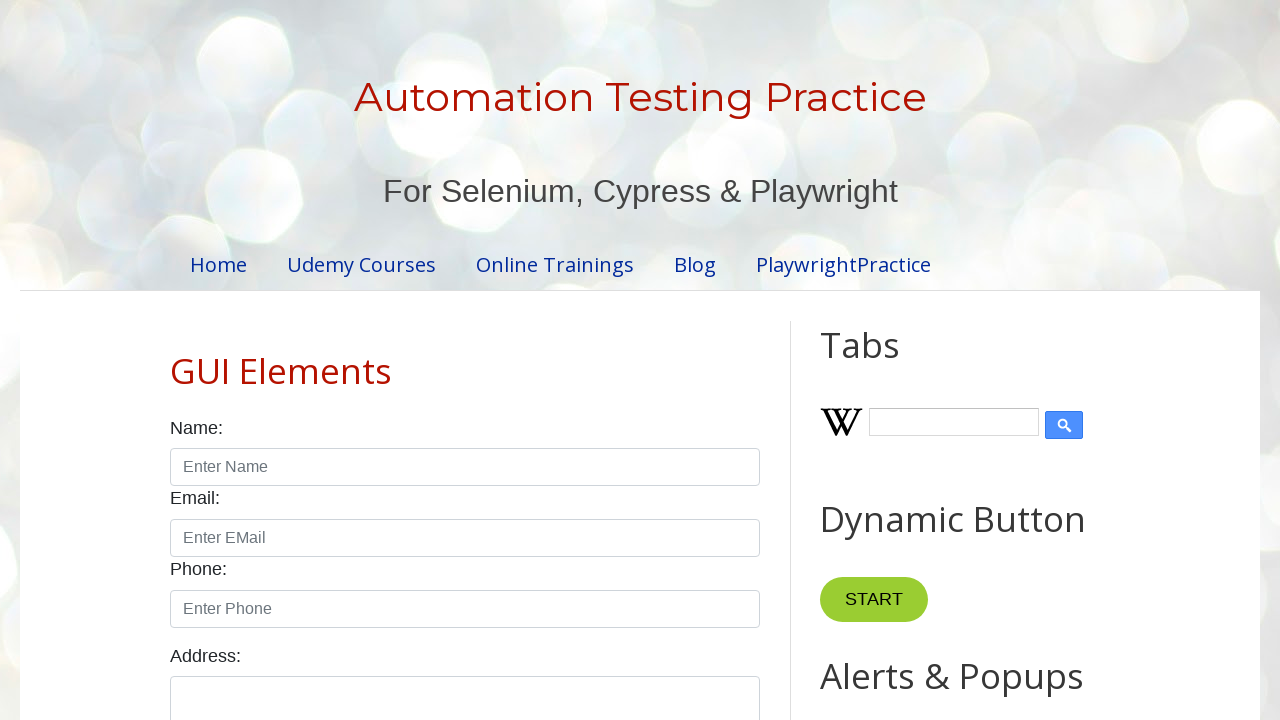

Input field #name is visible and ready
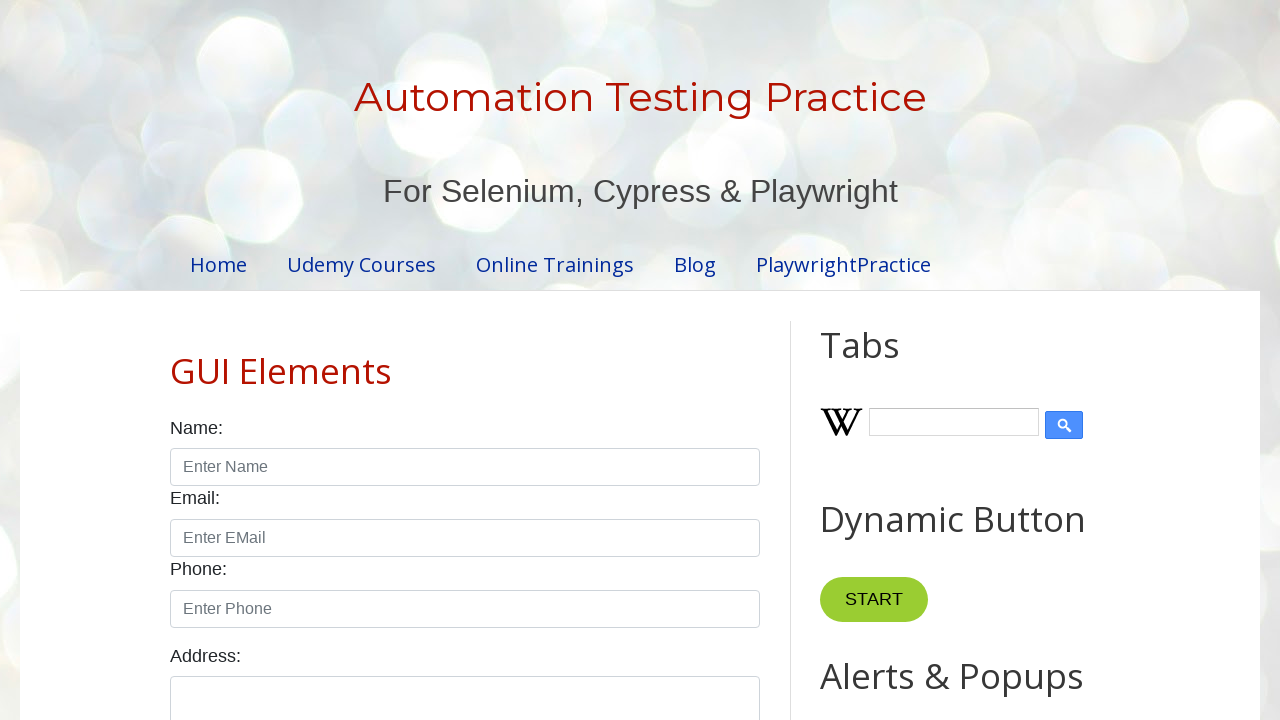

Filled name input field with 'Akhil' on #name
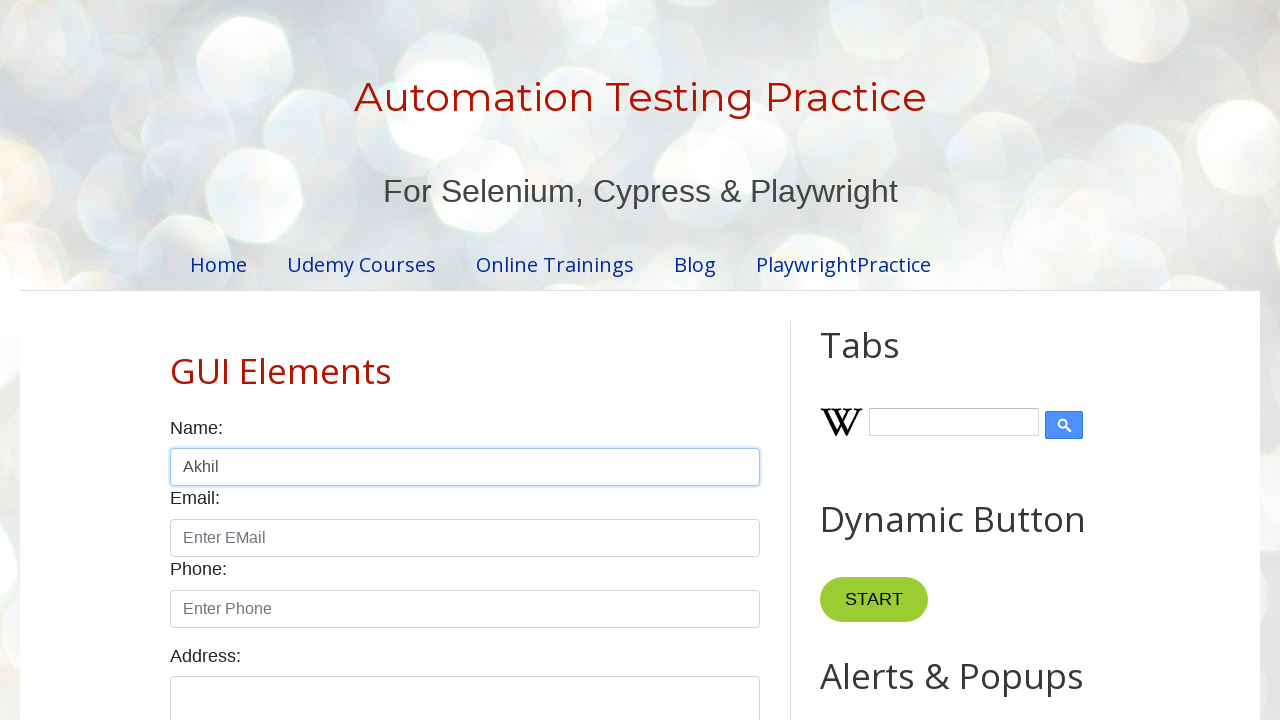

Waited for input value to be set
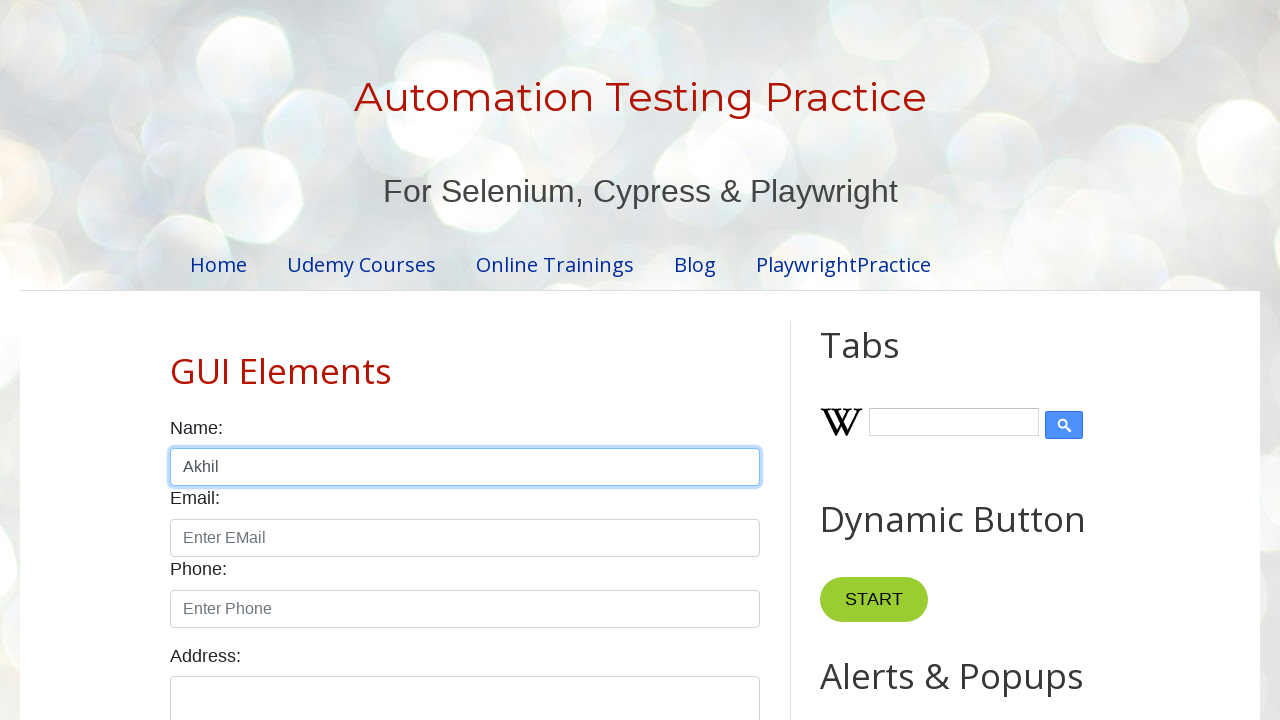

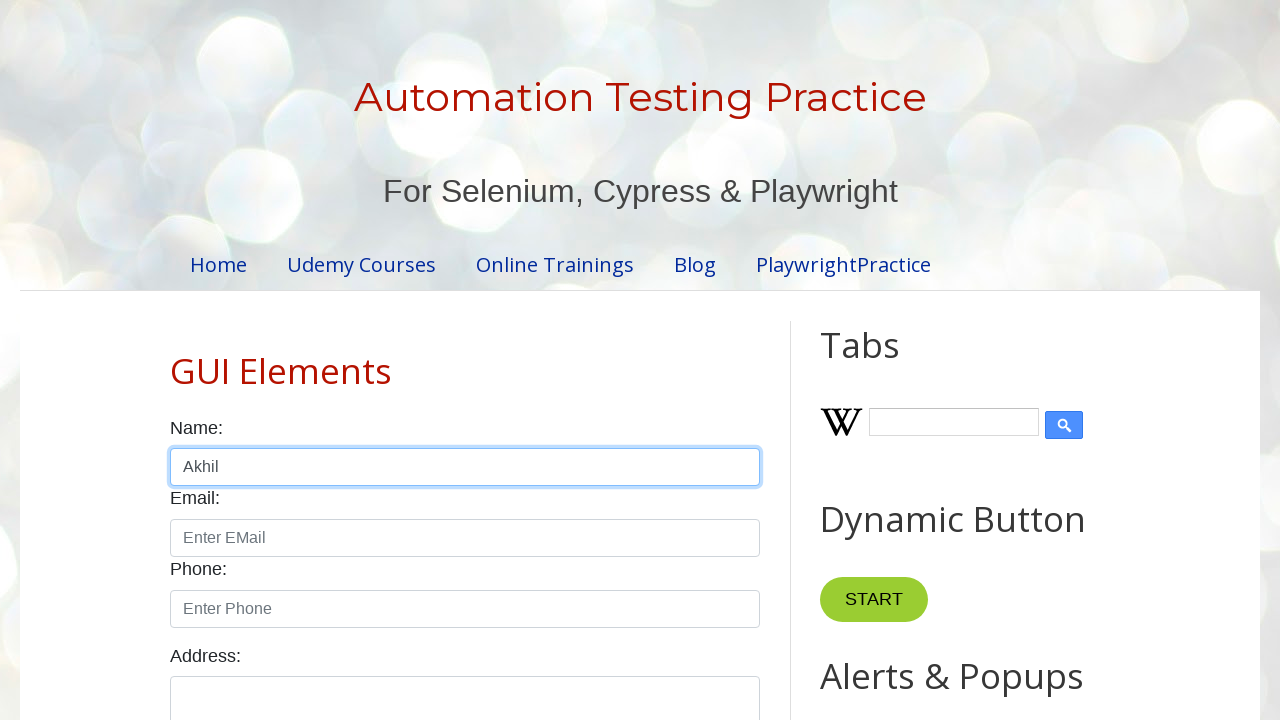